Tests marking individual items as complete by checking them one by one

Starting URL: https://demo.playwright.dev/todomvc

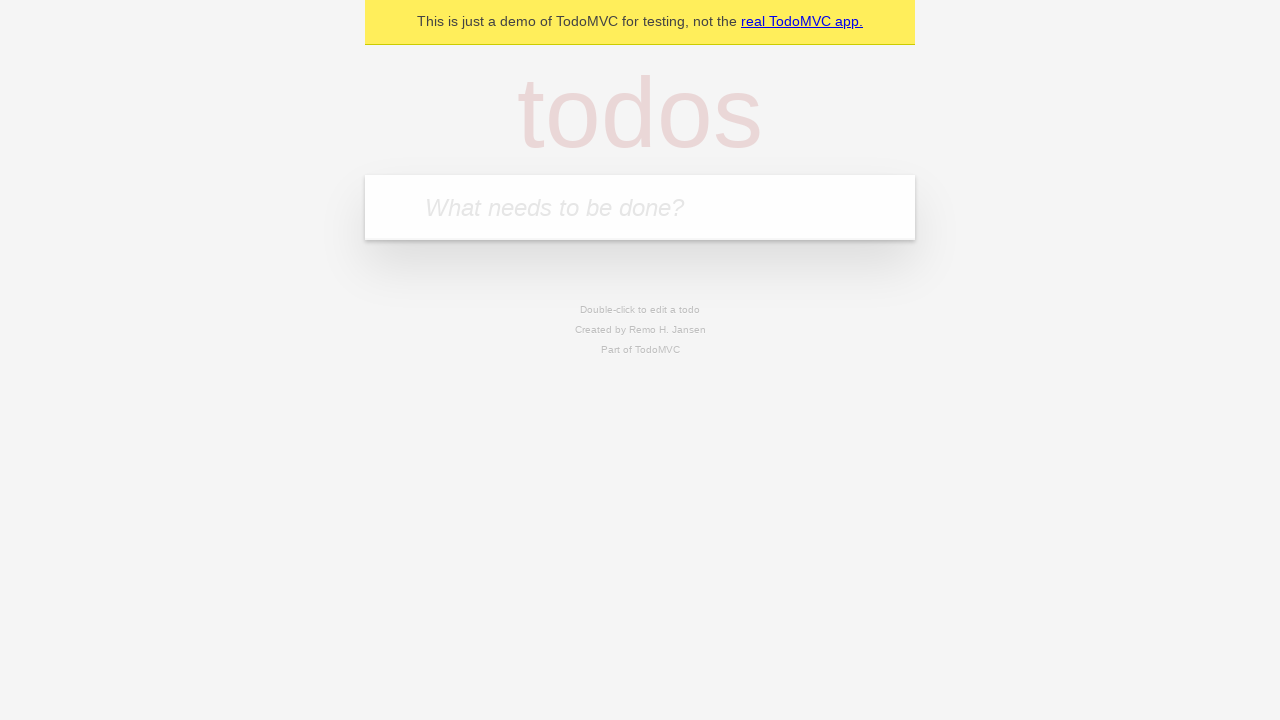

Filled new todo input with 'buy some cheese' on .new-todo
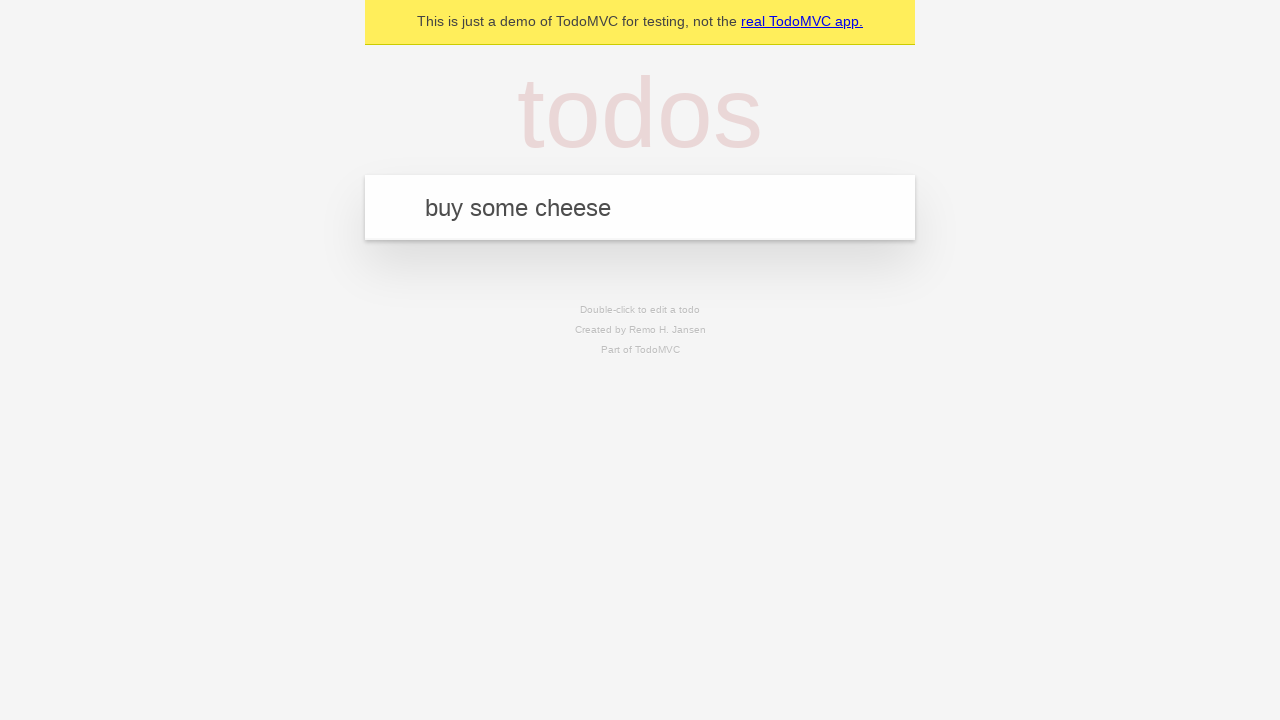

Pressed Enter to add first todo item on .new-todo
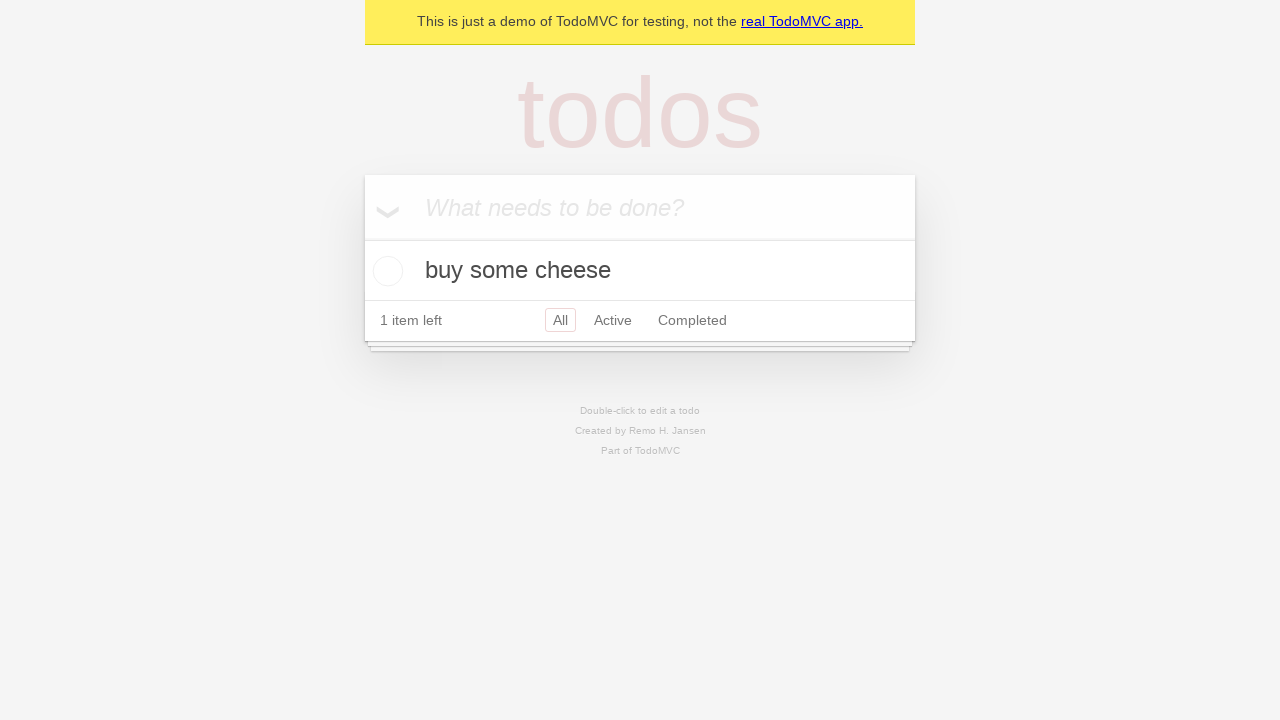

Filled new todo input with 'feed the cat' on .new-todo
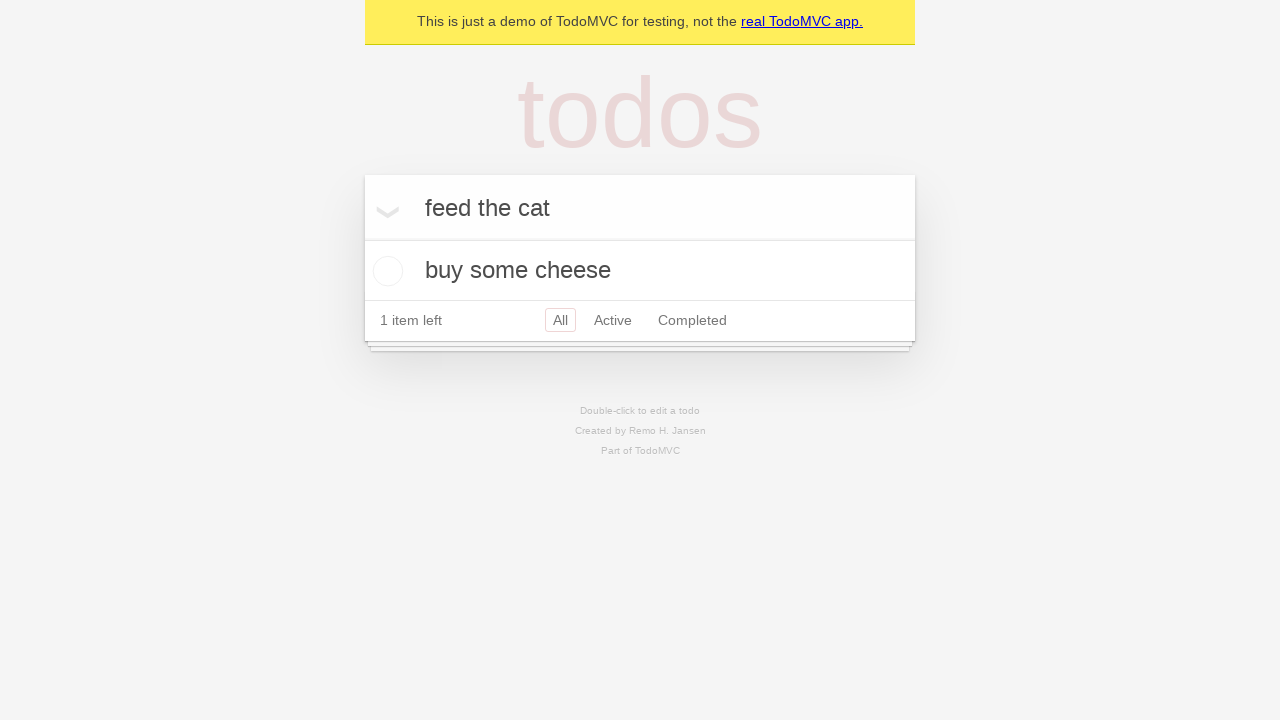

Pressed Enter to add second todo item on .new-todo
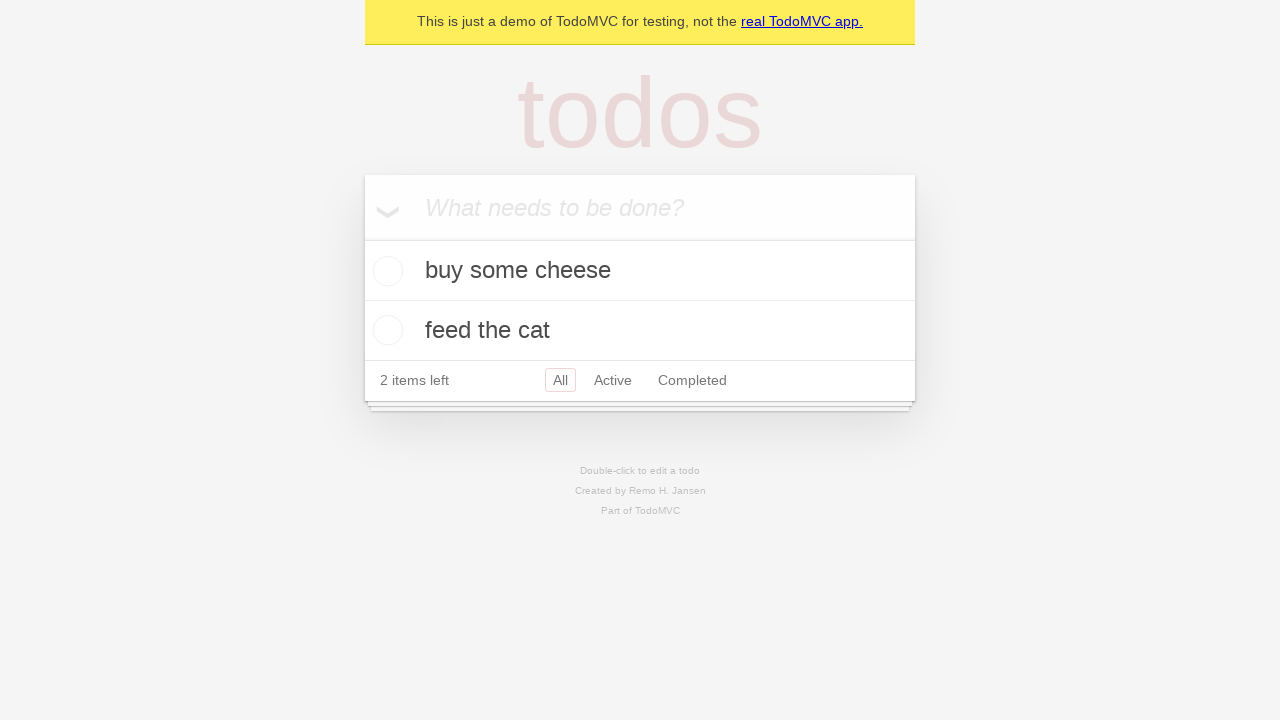

Marked first item 'buy some cheese' as complete at (385, 271) on .todo-list li >> nth=0 >> .toggle
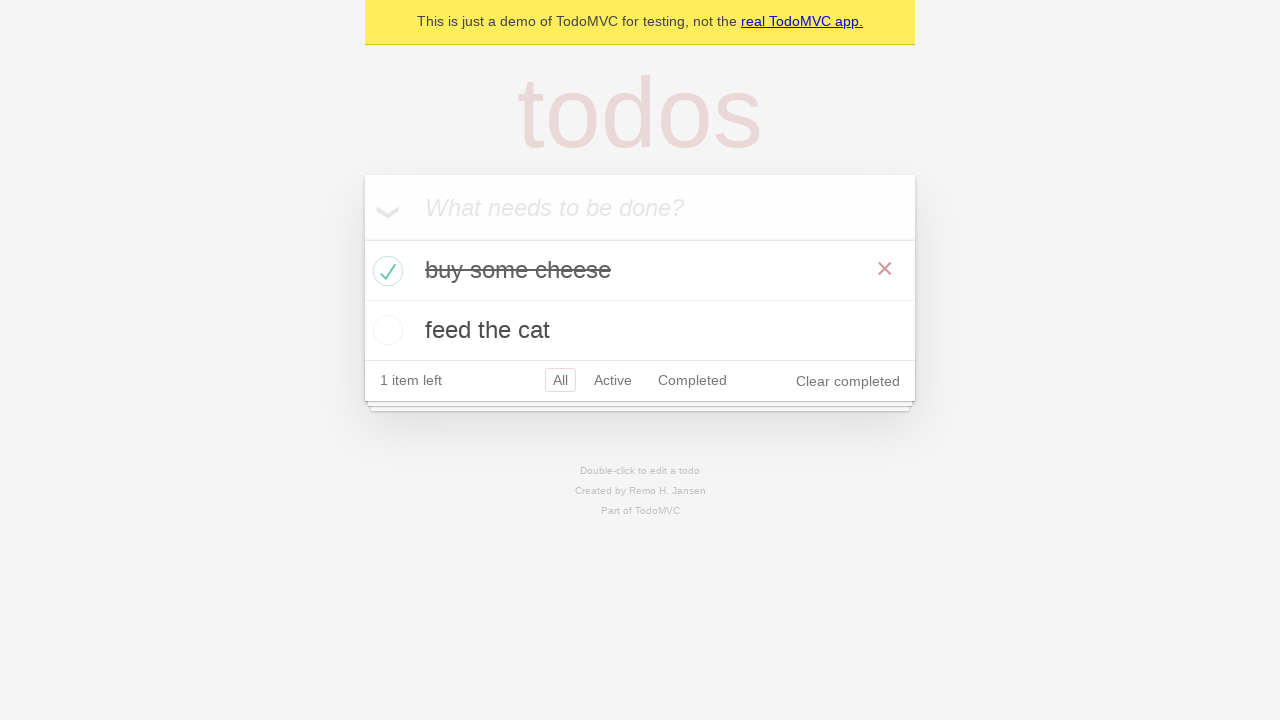

Marked second item 'feed the cat' as complete at (385, 330) on .todo-list li >> nth=1 >> .toggle
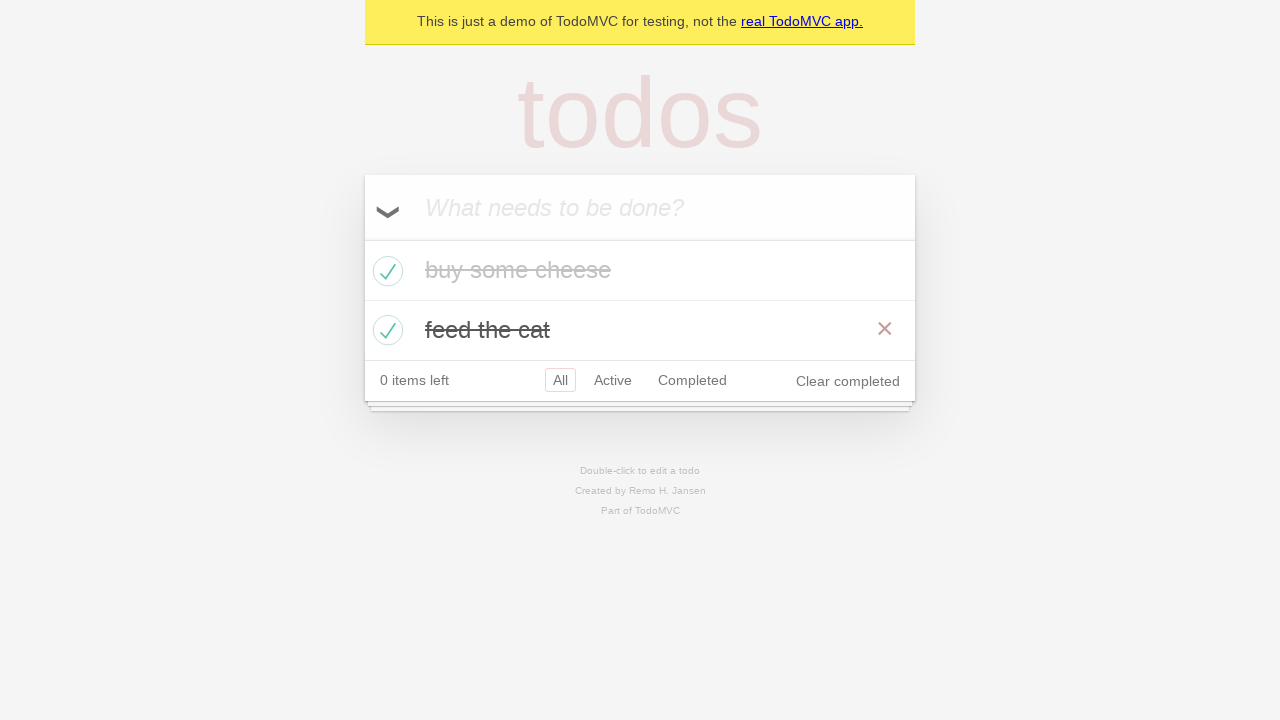

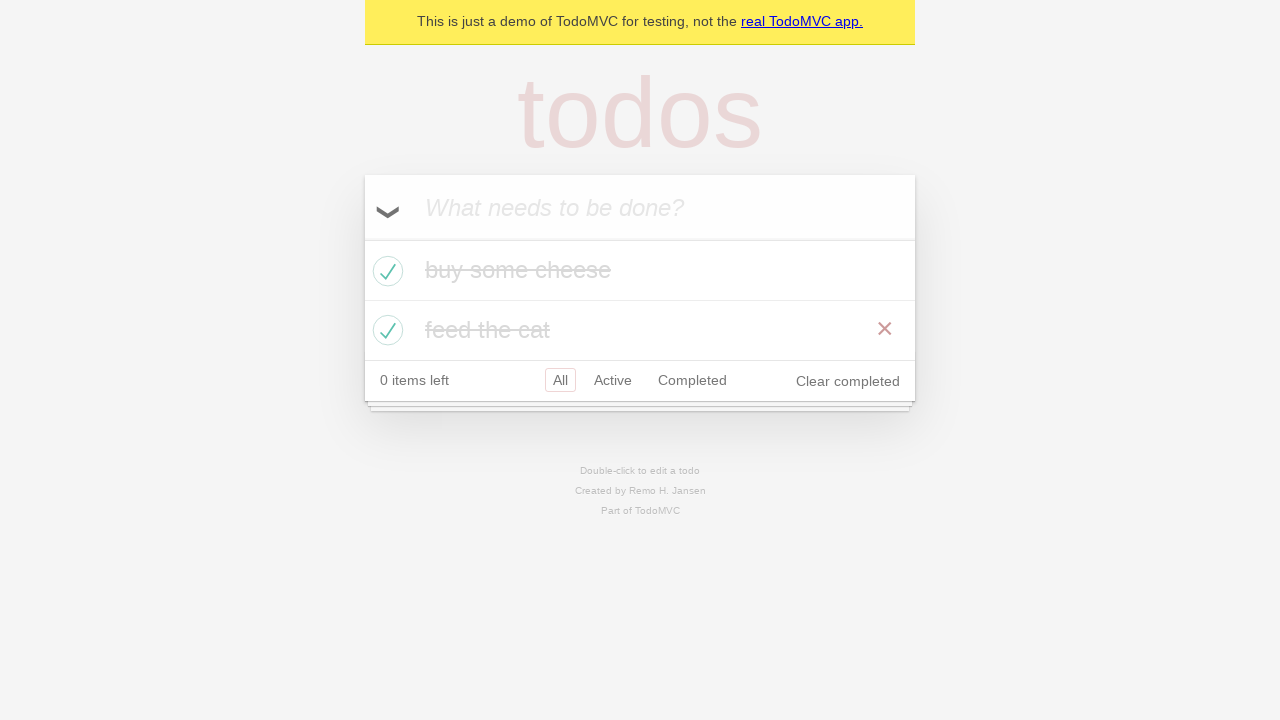